Tests dropdown selection functionality on OrangeHRM demo form by selecting country values using different methods (index, value, and visible text)

Starting URL: https://www.orangehrm.com/hris-hr-software-demo/

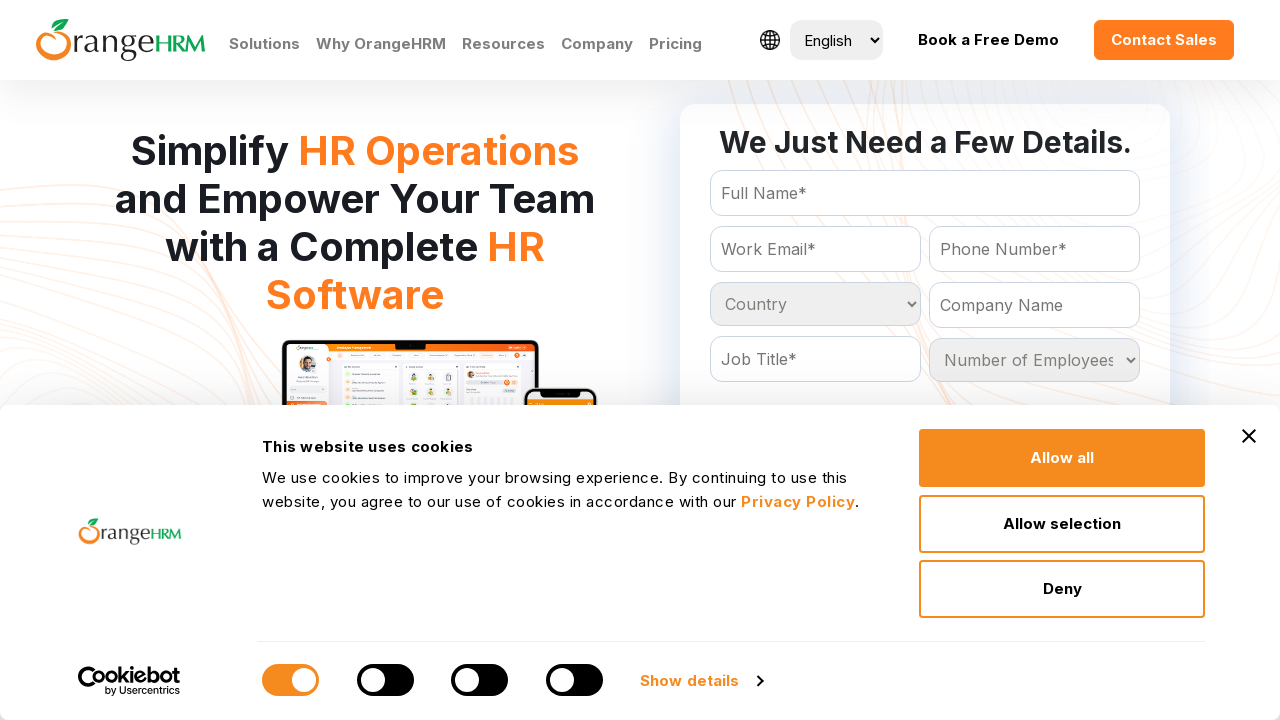

Located country dropdown element
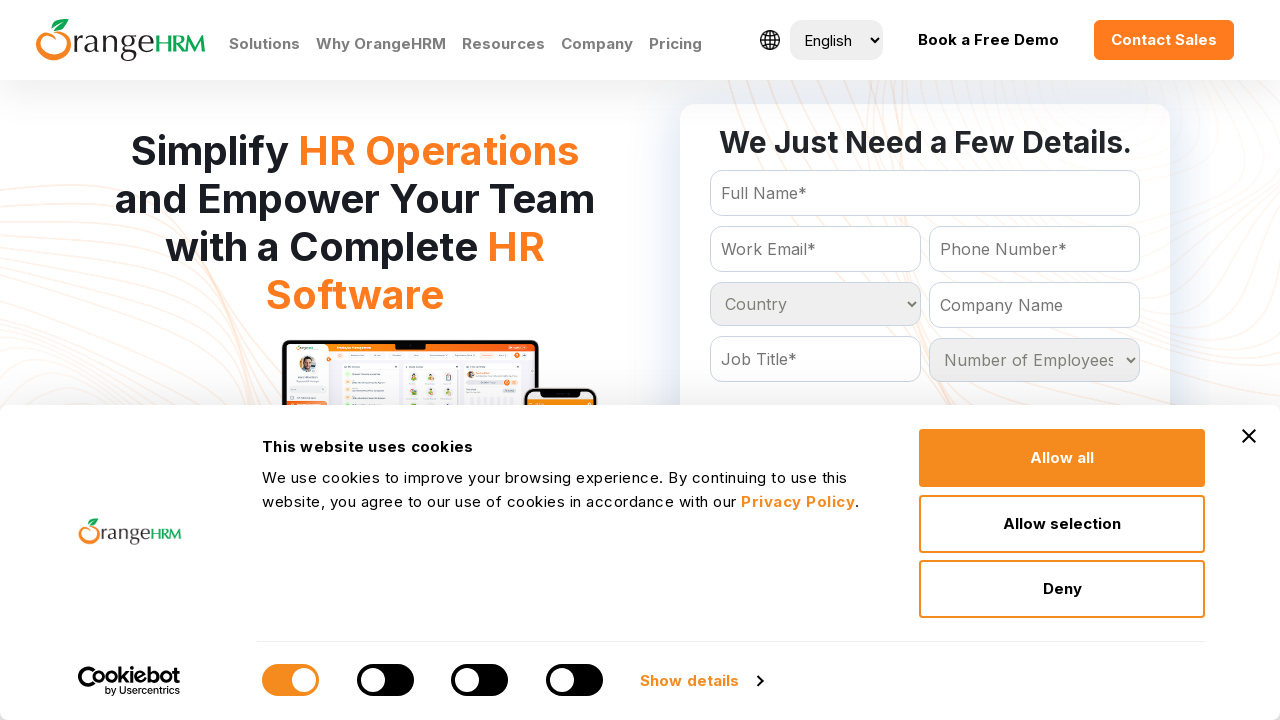

Selected country by index (10th option) on #Form_getForm_Country
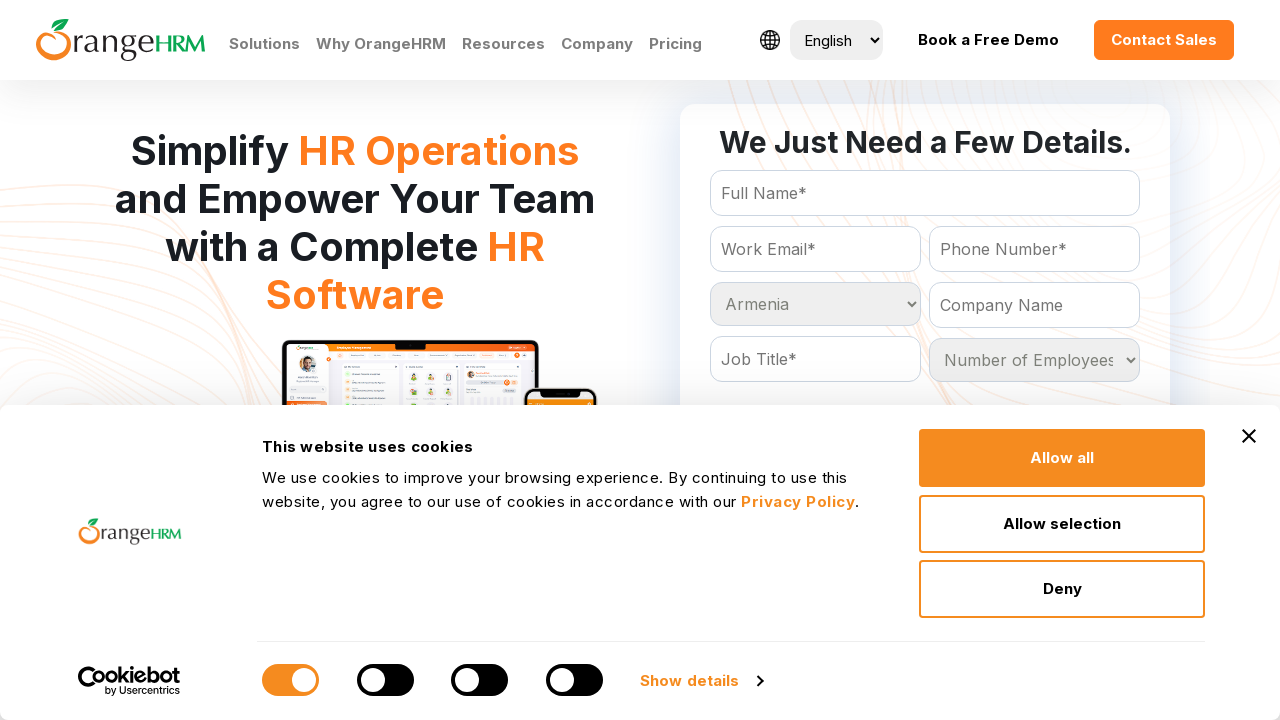

Waited 3 seconds between dropdown selections
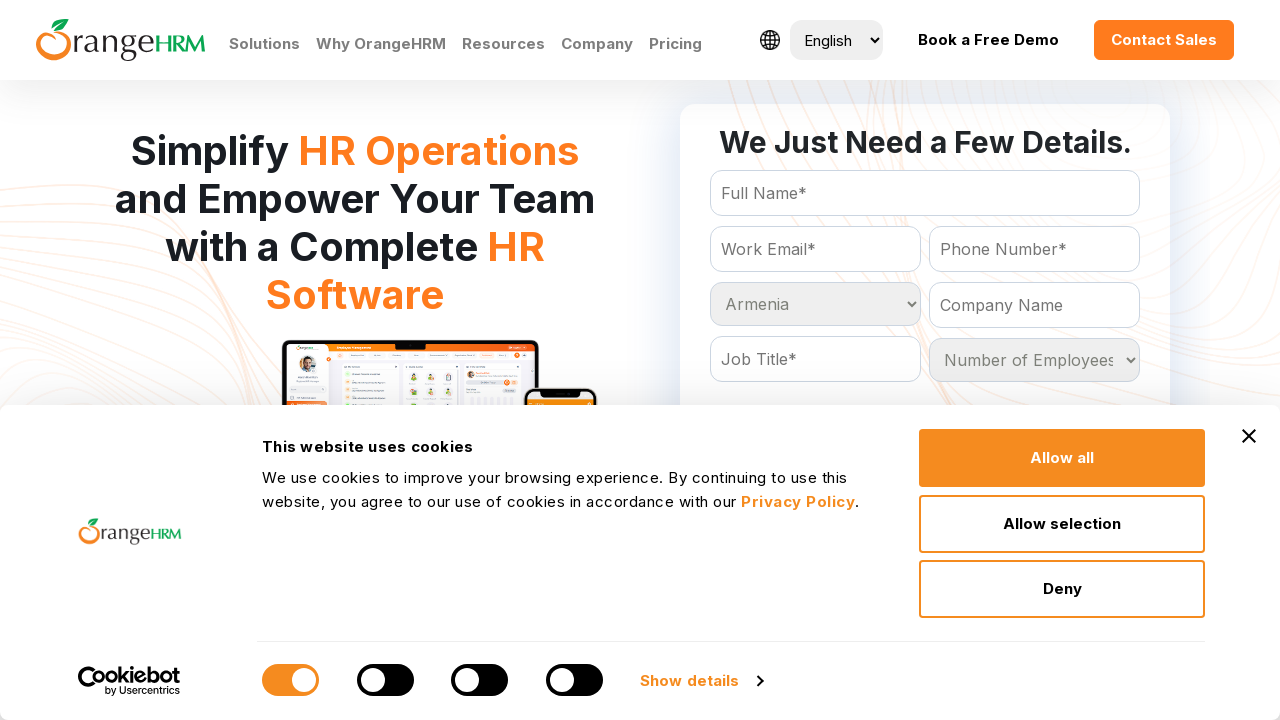

Selected country 'Bahrain' by value on #Form_getForm_Country
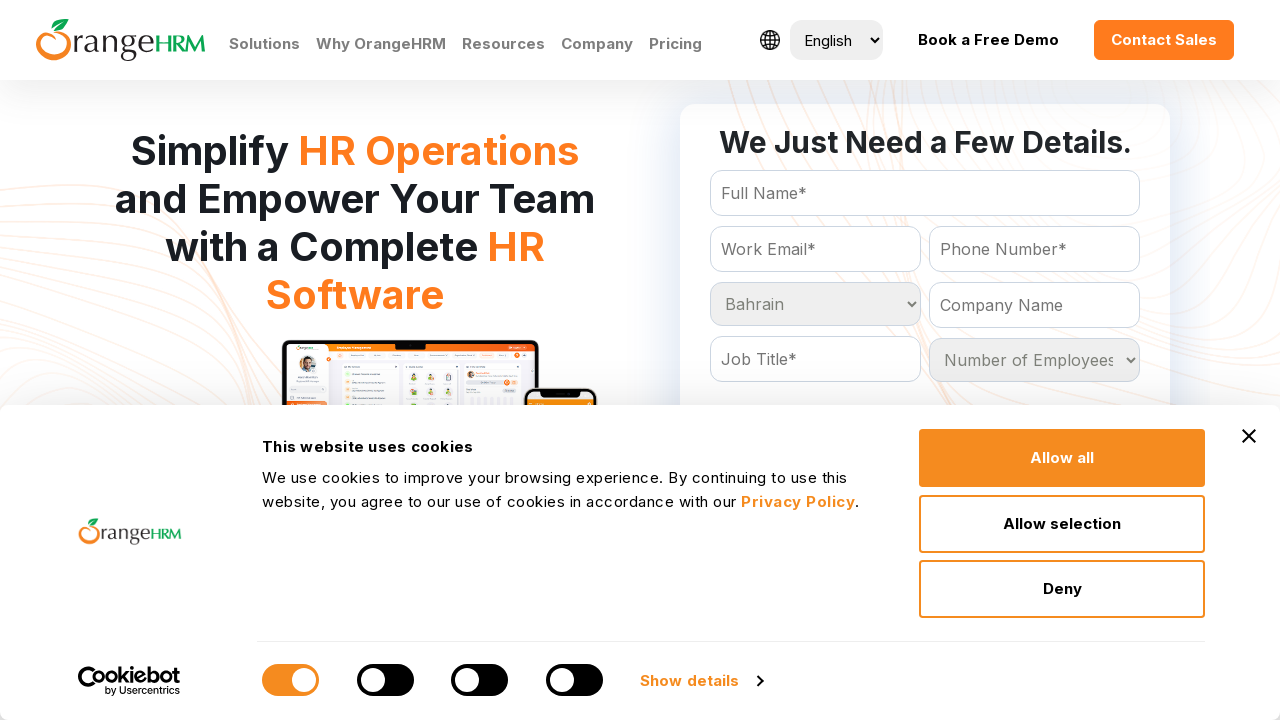

Waited 3 seconds between dropdown selections
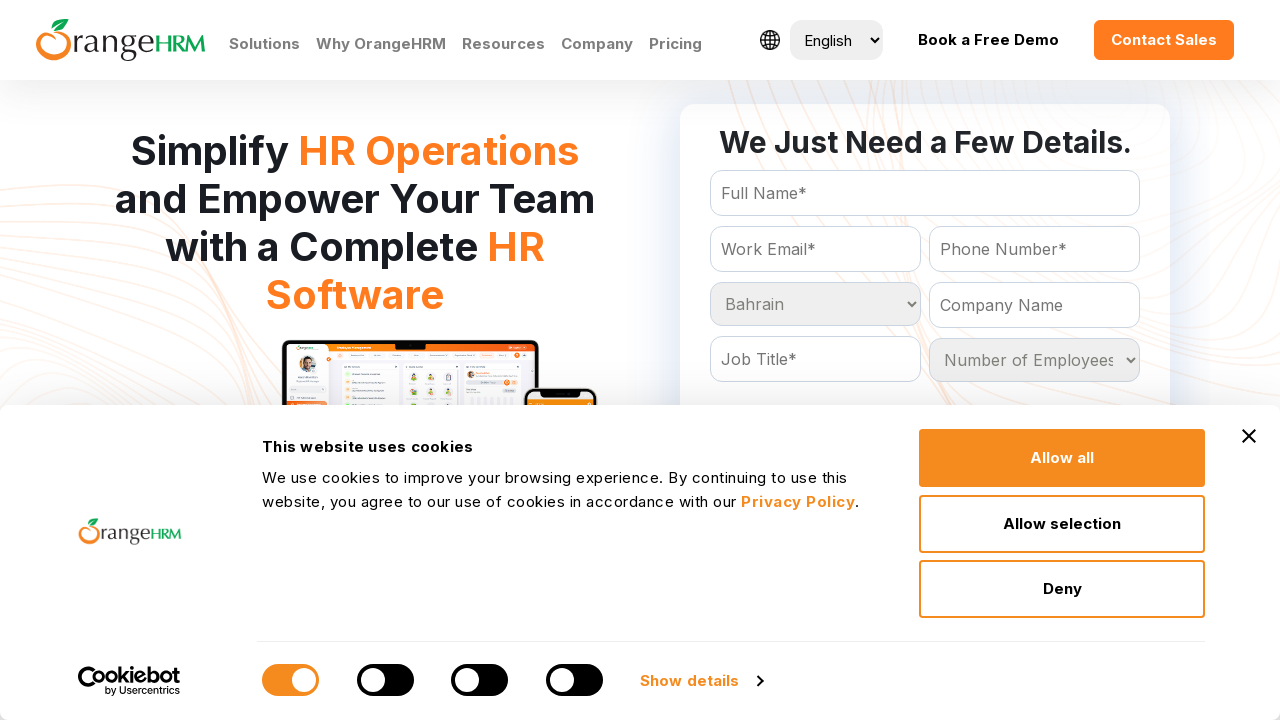

Selected country 'India' by visible text on #Form_getForm_Country
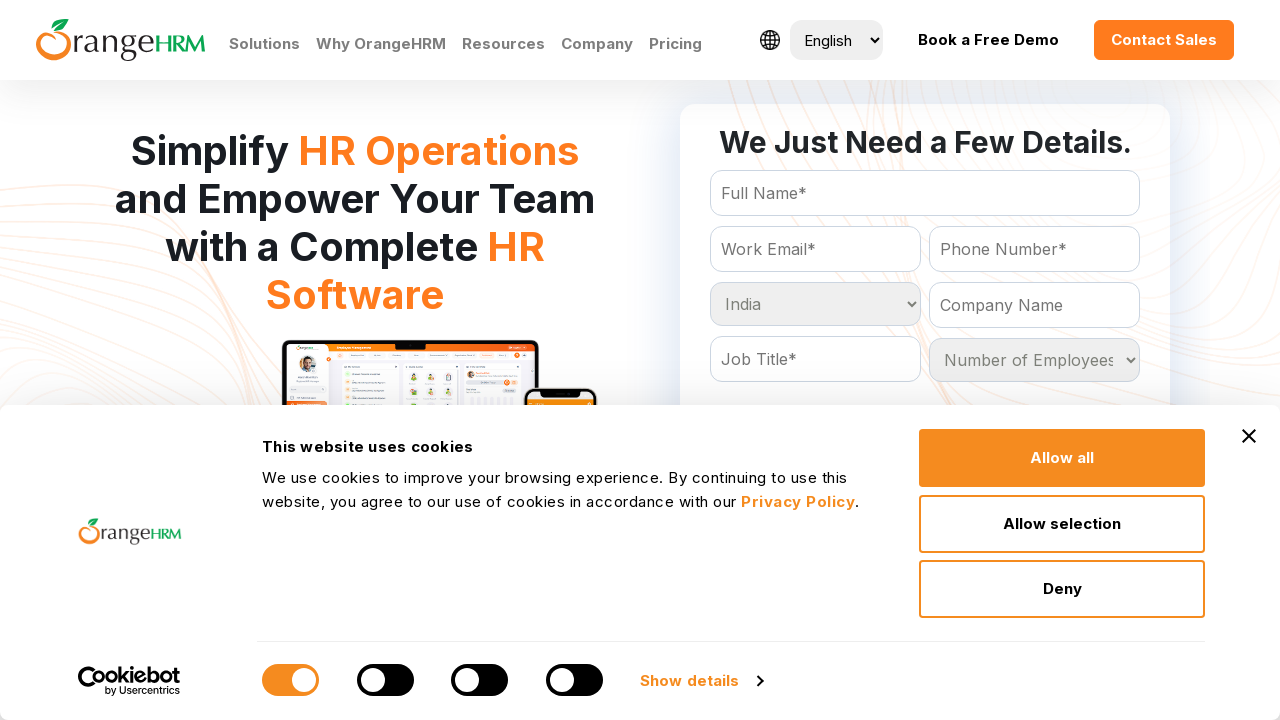

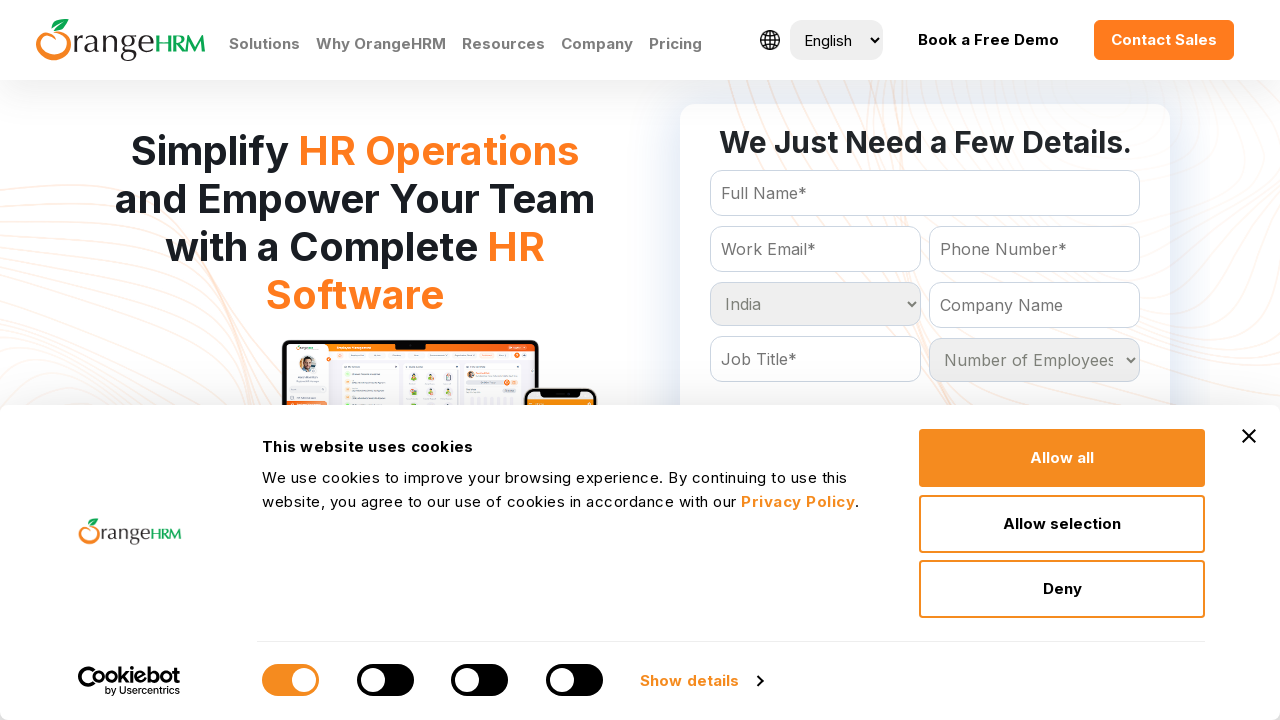